Opens GitHub homepage and verifies the page title contains expected text

Starting URL: https://github.com/

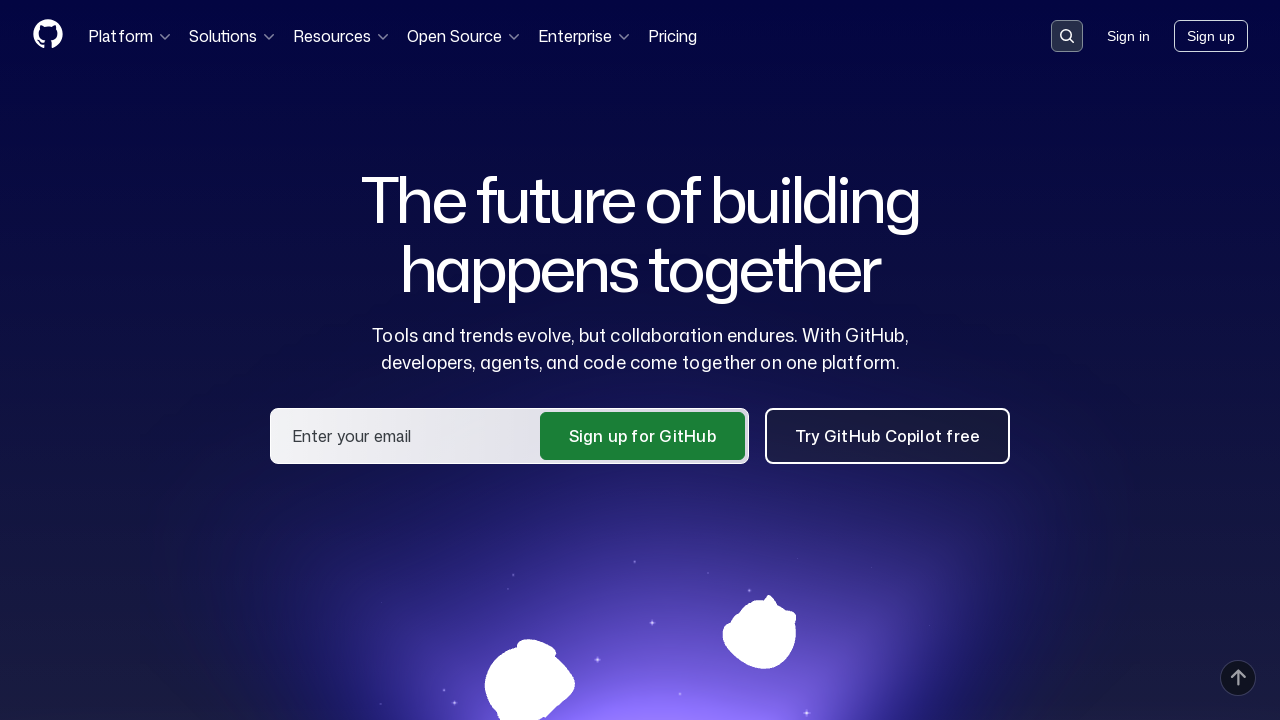

Navigated to GitHub homepage
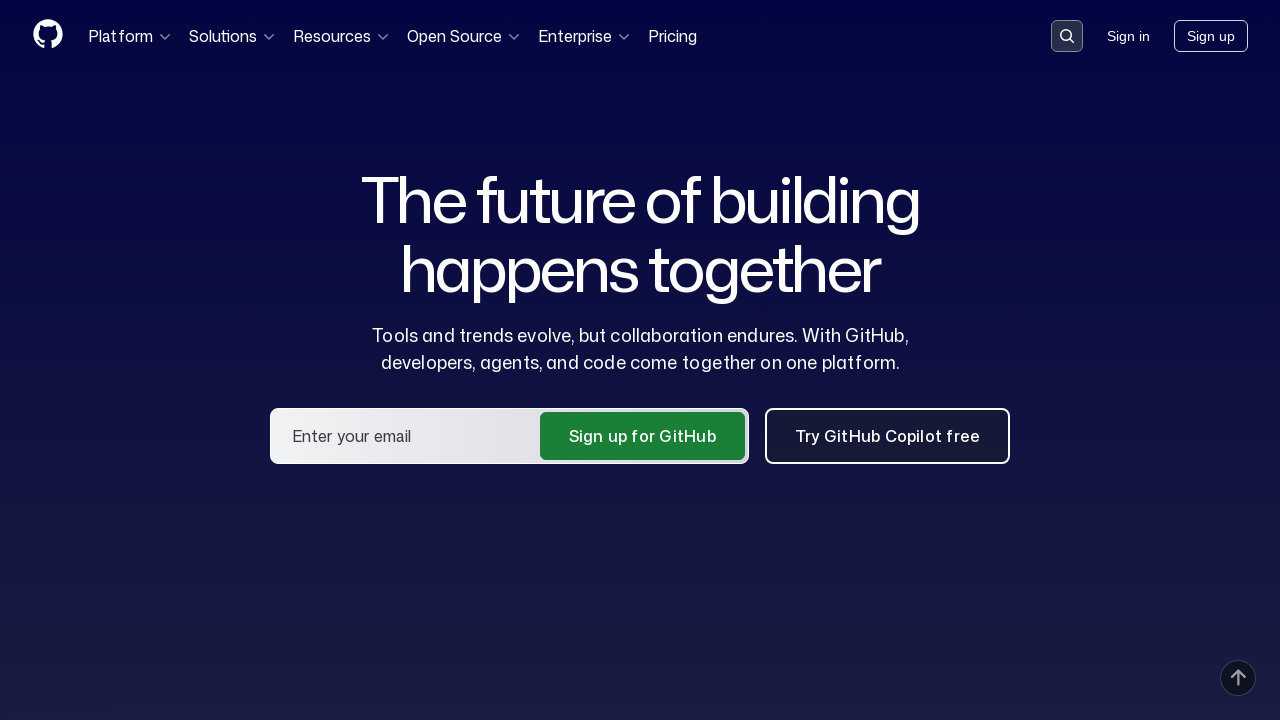

Retrieved page title: GitHub · Change is constant. GitHub keeps you ahead. · GitHub
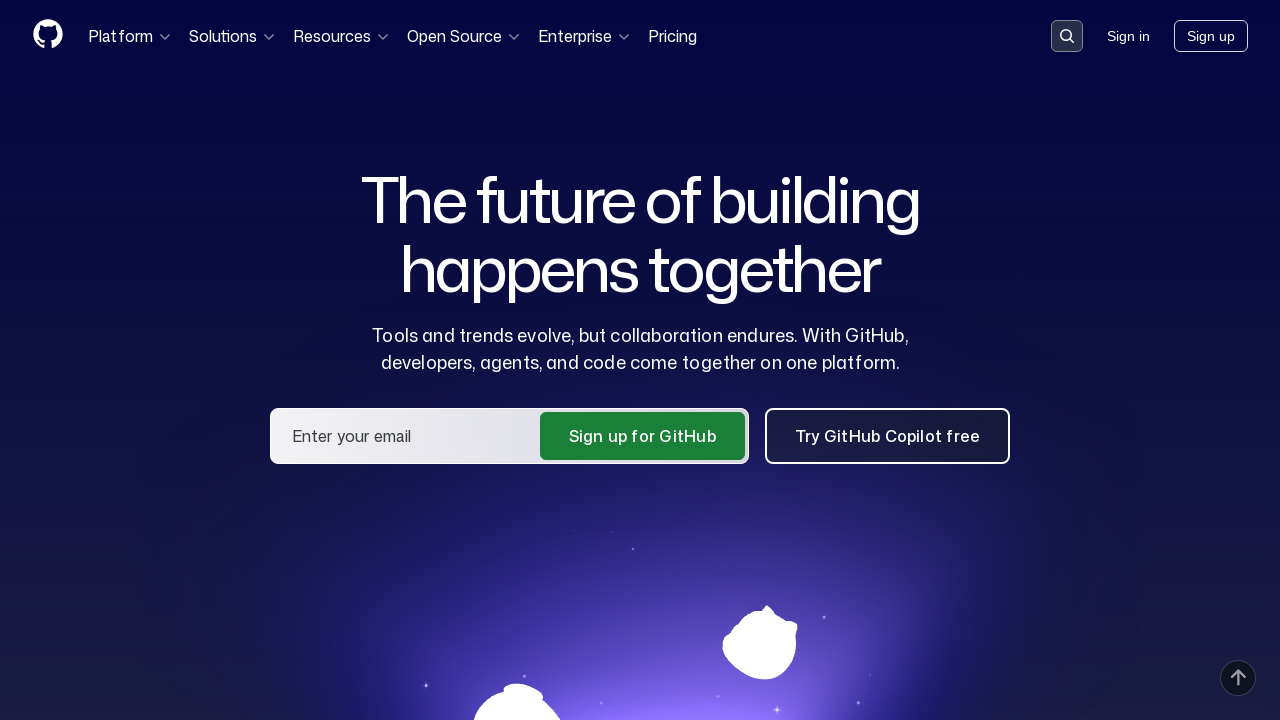

Verified page title contains expected GitHub branding
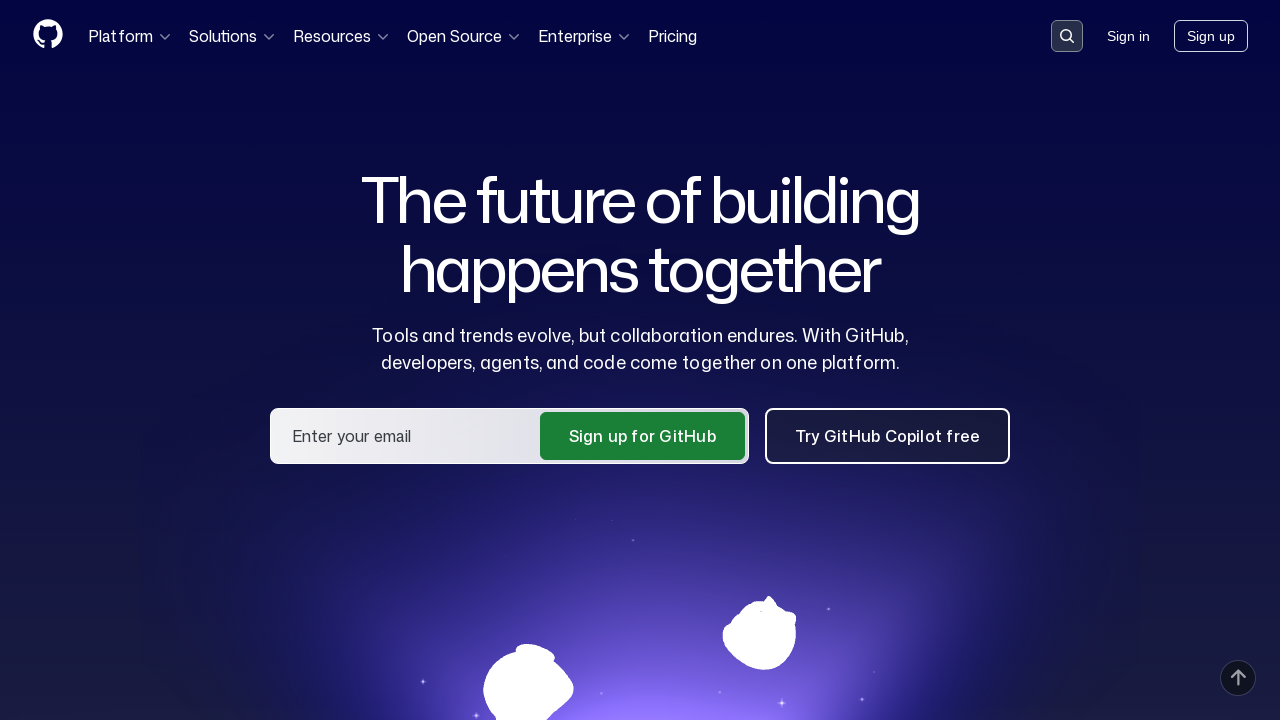

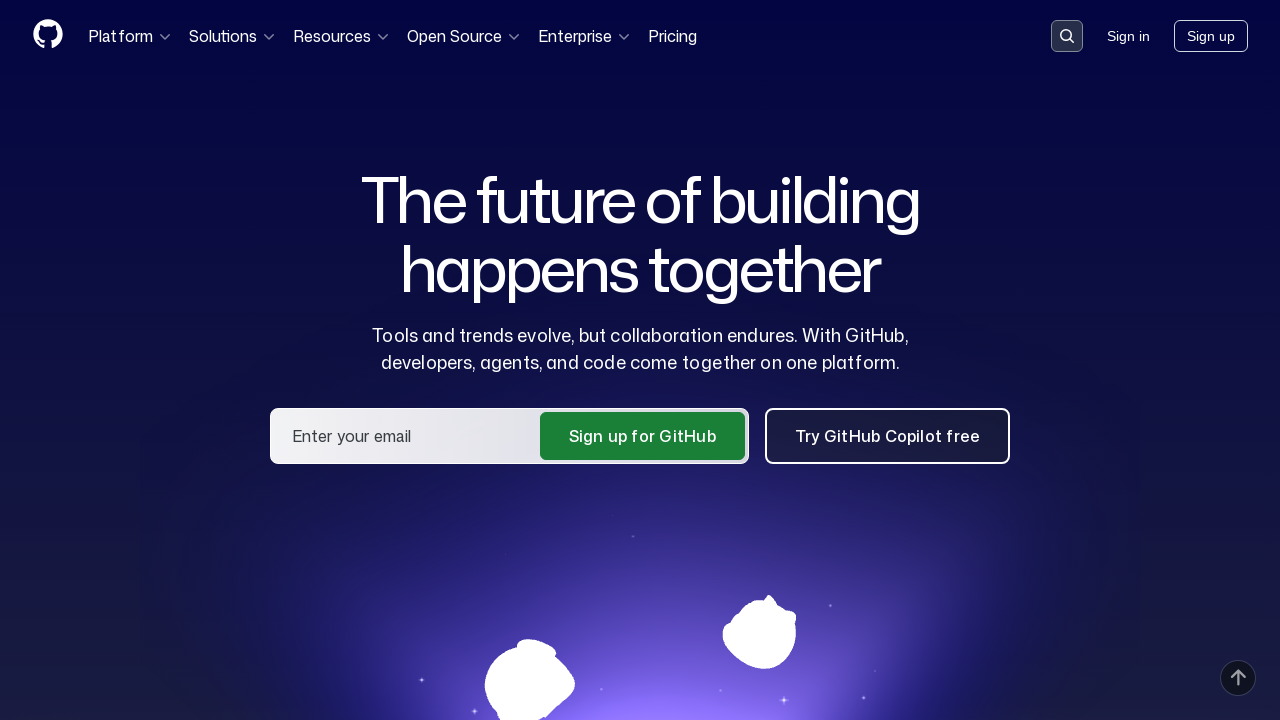